Tests the menu toggle functionality by opening the sidebar menu and clicking on a navigation link

Starting URL: https://katalon-demo-cura.herokuapp.com/

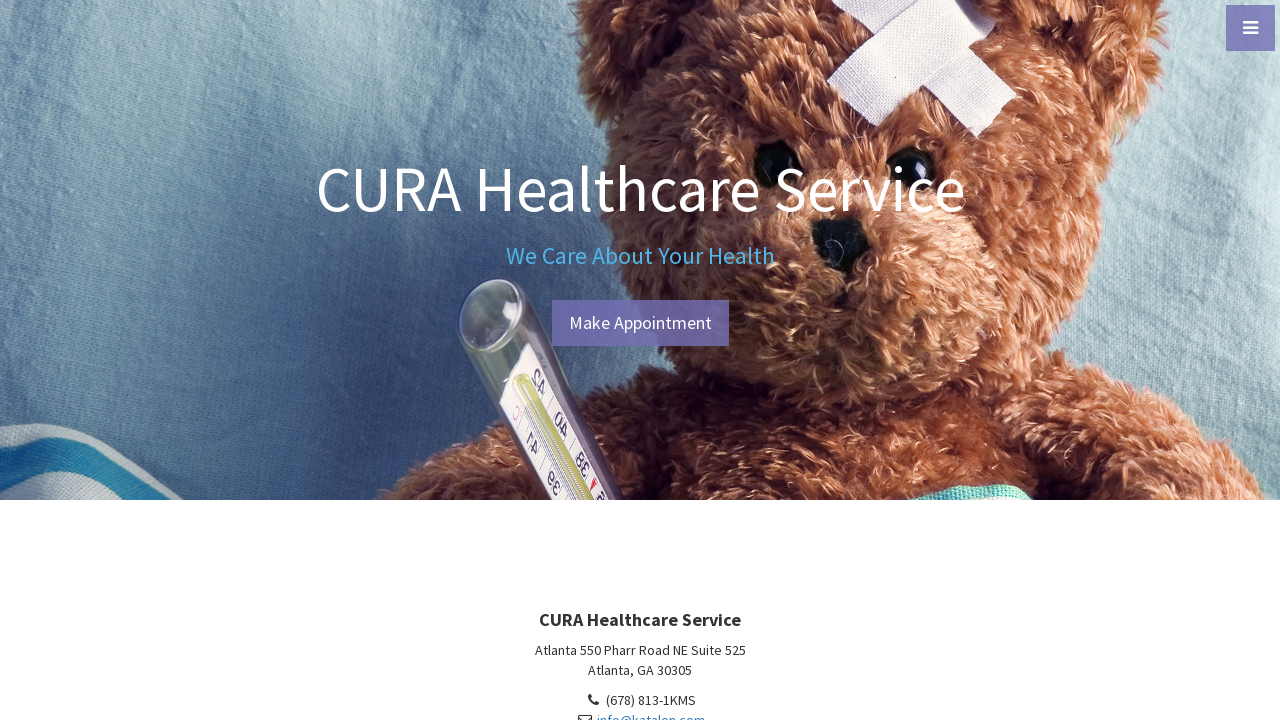

Clicked menu toggle button to open sidebar at (1250, 28) on #menu-toggle
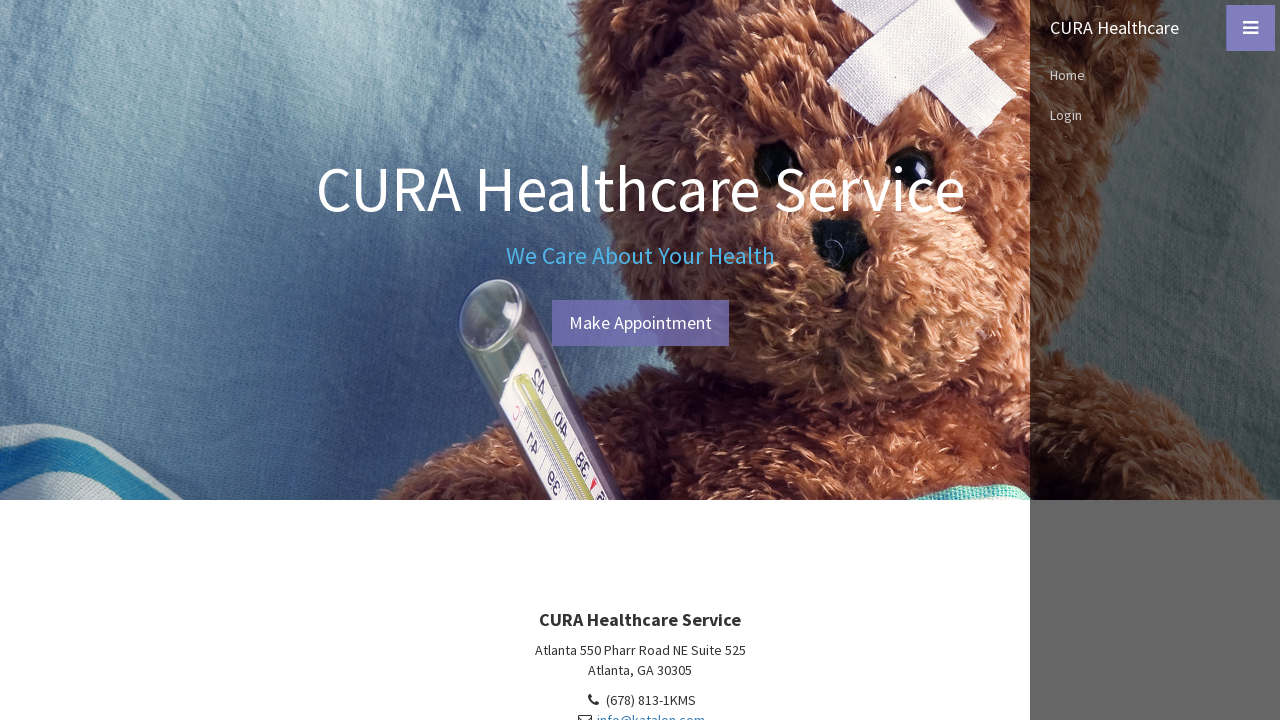

Clicked navigation link in sidebar at (1155, 75) on #sidebar-wrapper > ul > li:nth-child(3) > a
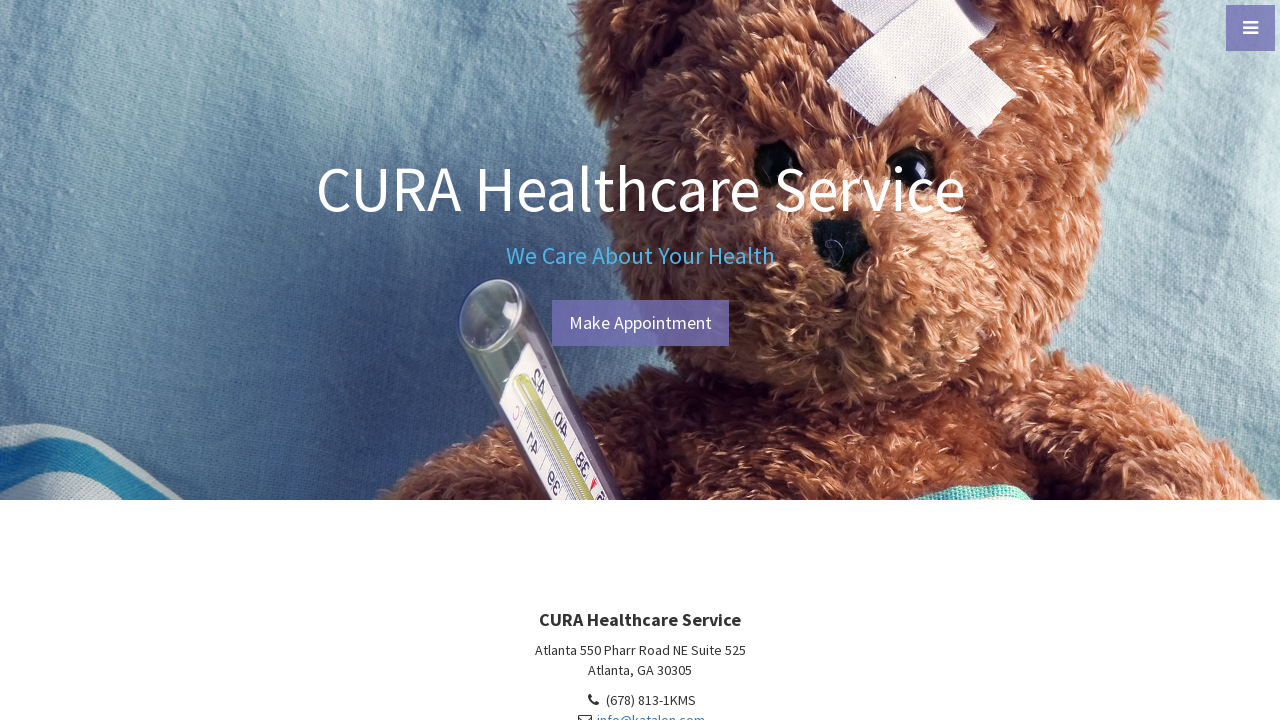

Successfully navigated back to home page
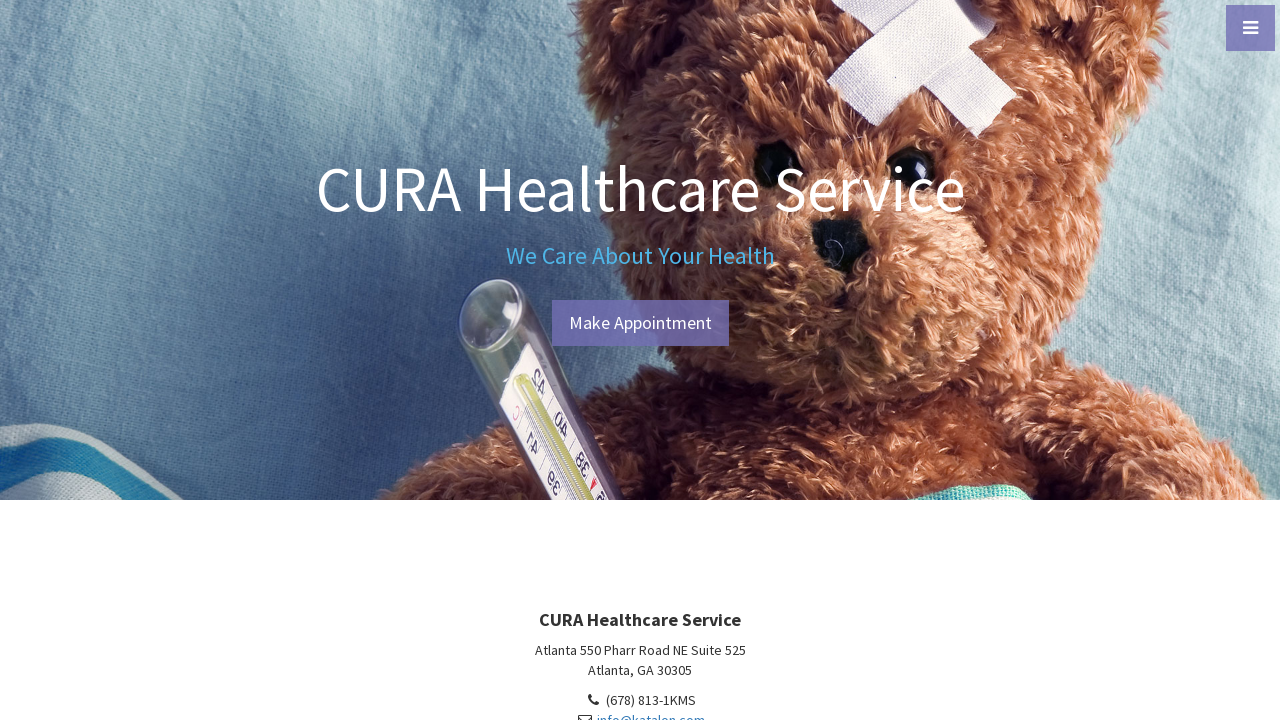

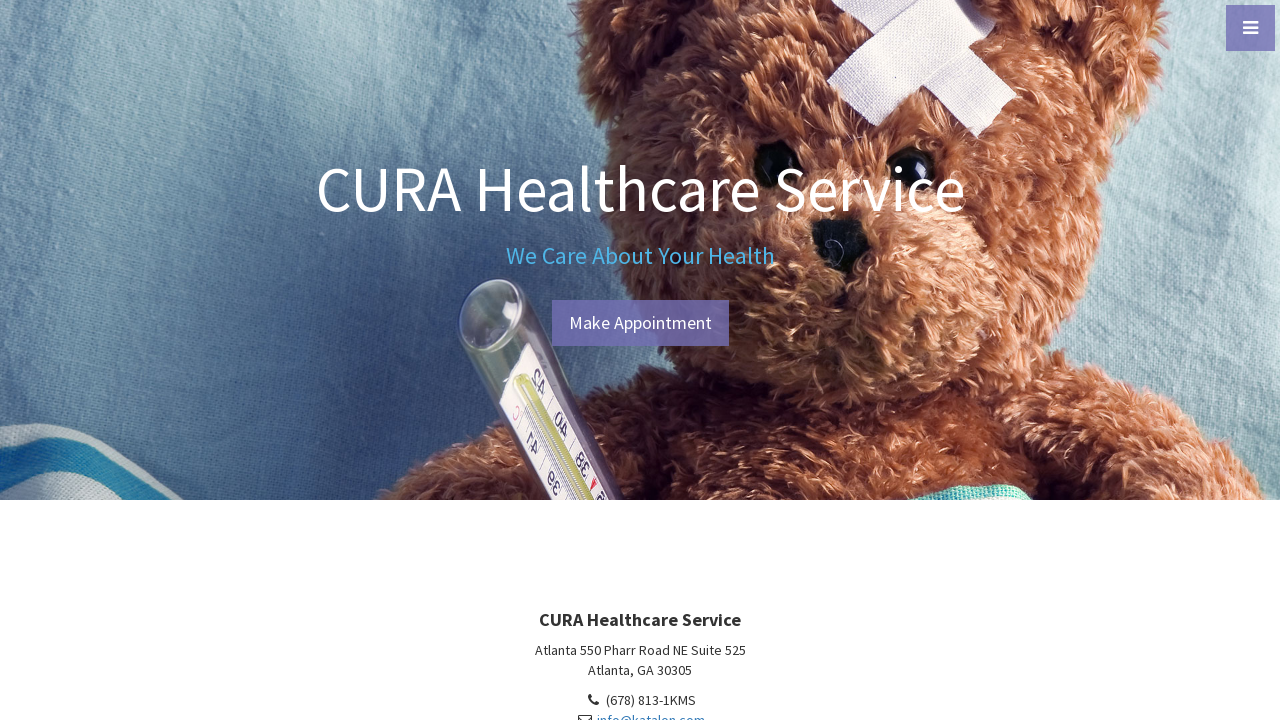